Tests iframe switching functionality by navigating to an iframe demo page, switching into the iframe to verify content is visible, then switching back to the parent frame and default content to verify the editor container is displayed.

Starting URL: http://the-internet.herokuapp.com/iframe

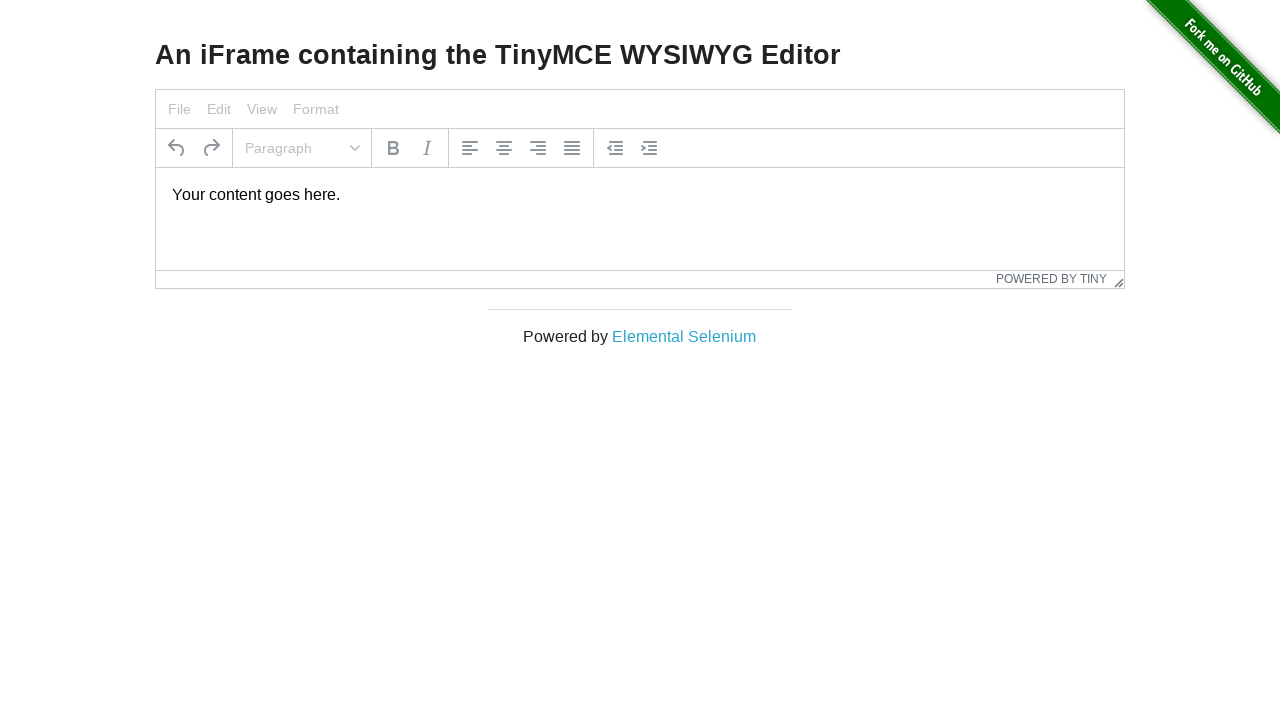

Navigated to iframe demo page
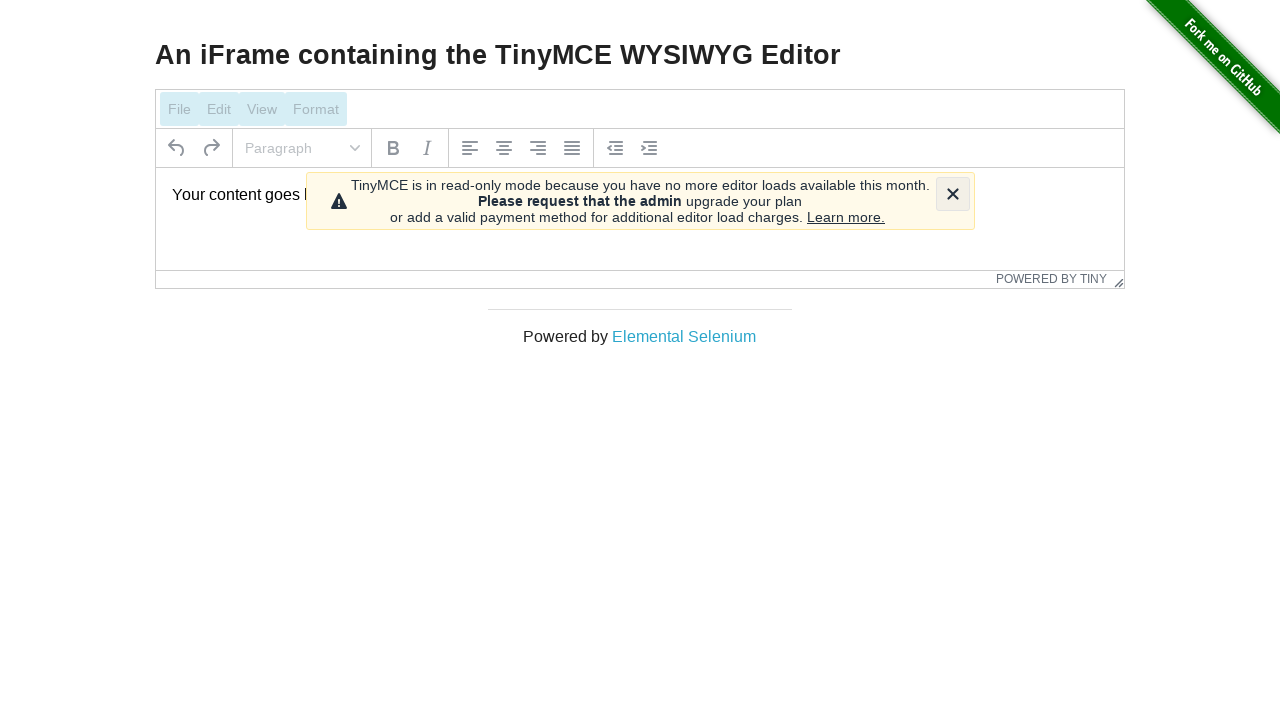

Located iframe with ID 'mce_0_ifr'
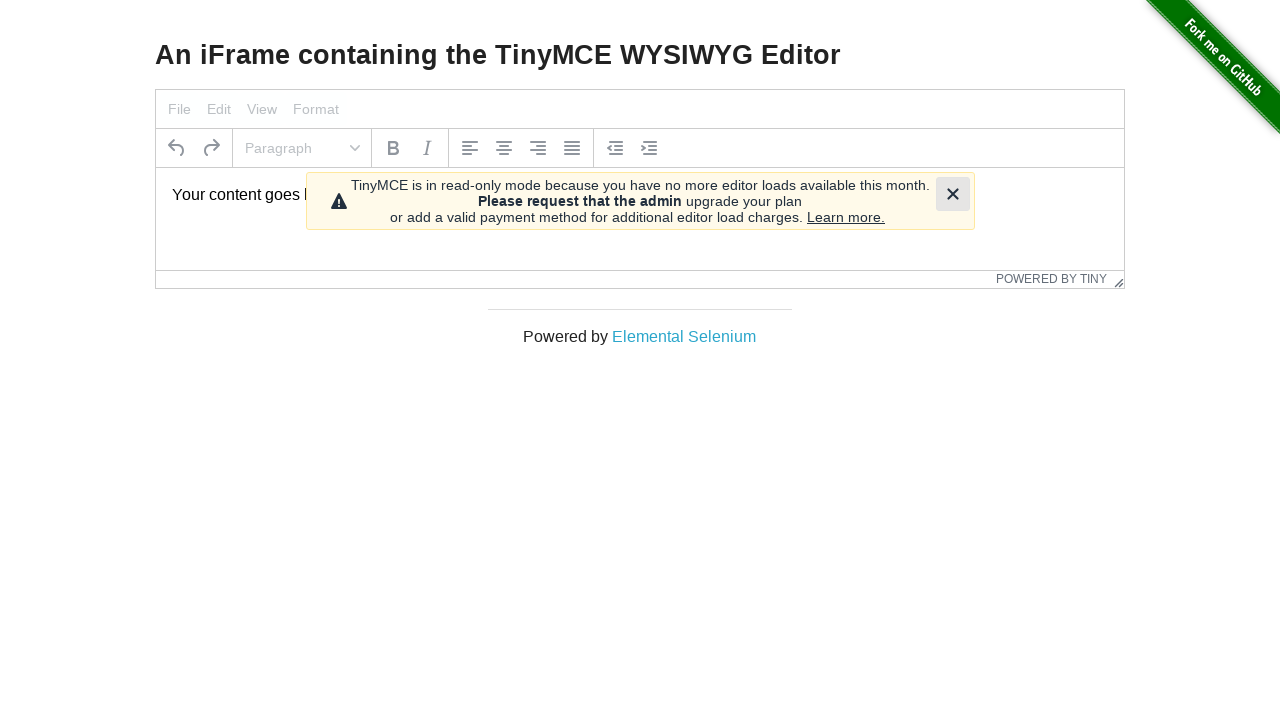

Verified tinymce editor content is visible inside iframe
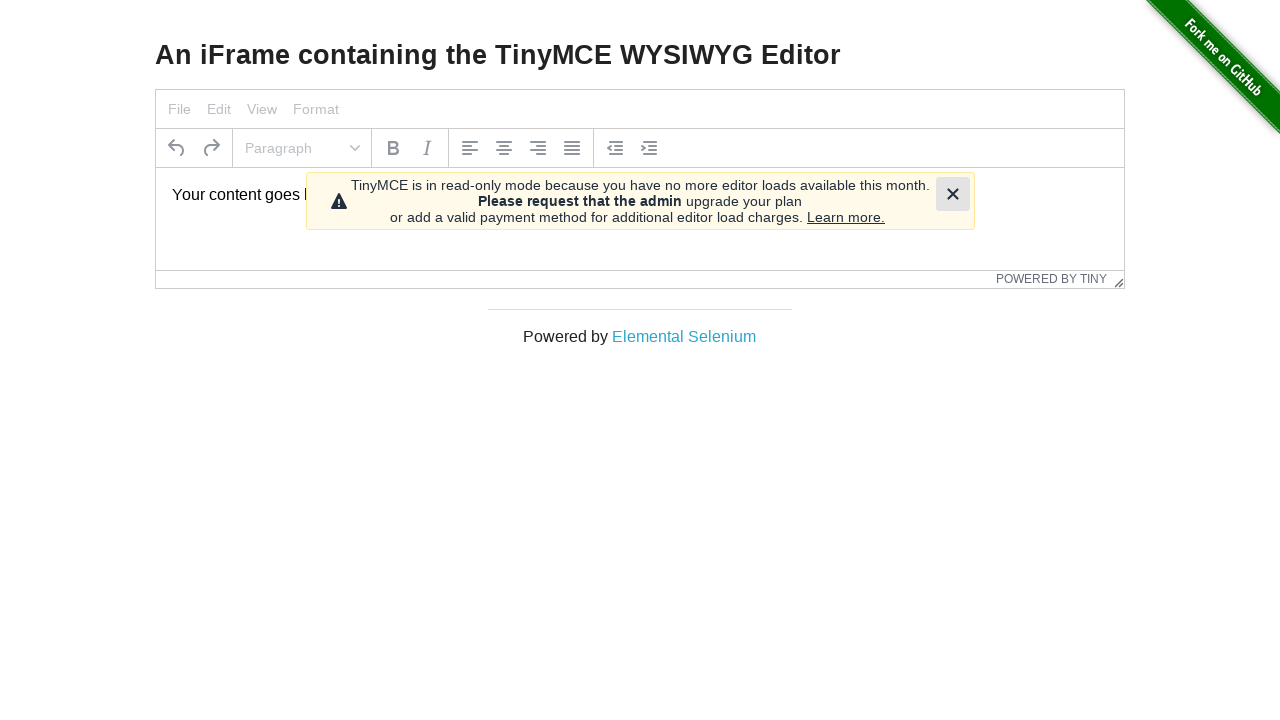

Verified editor container is visible on parent frame
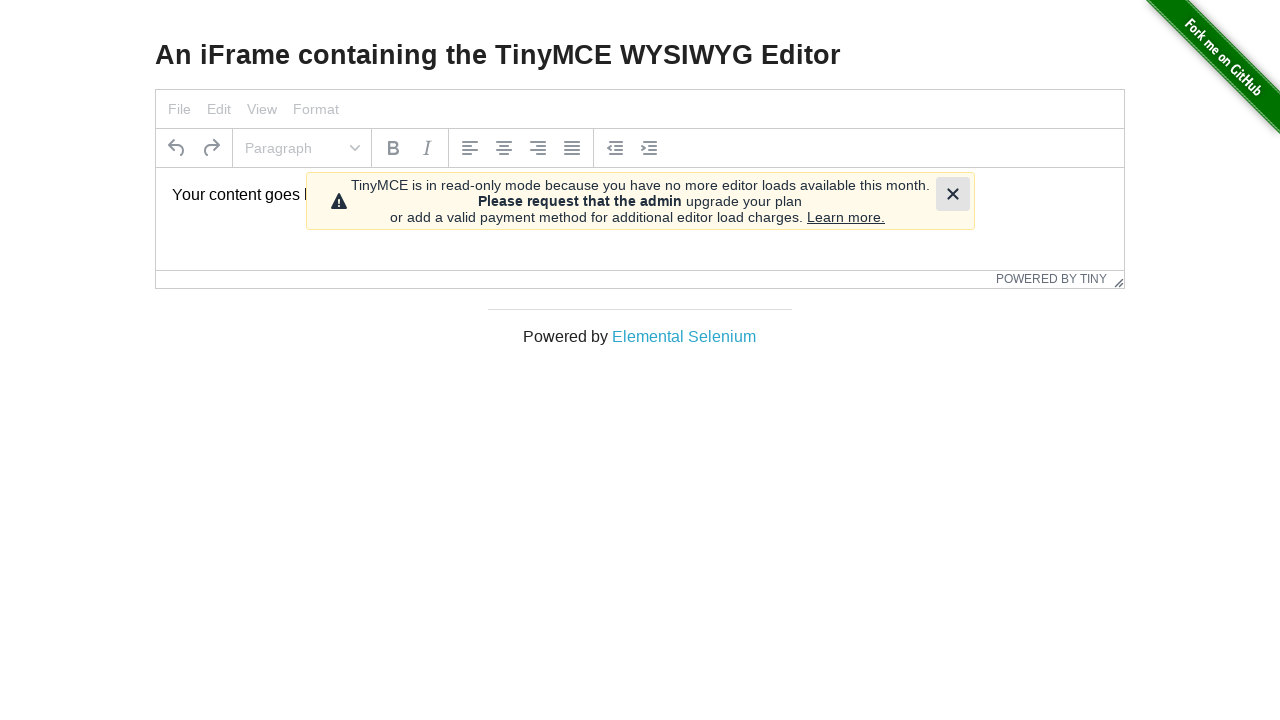

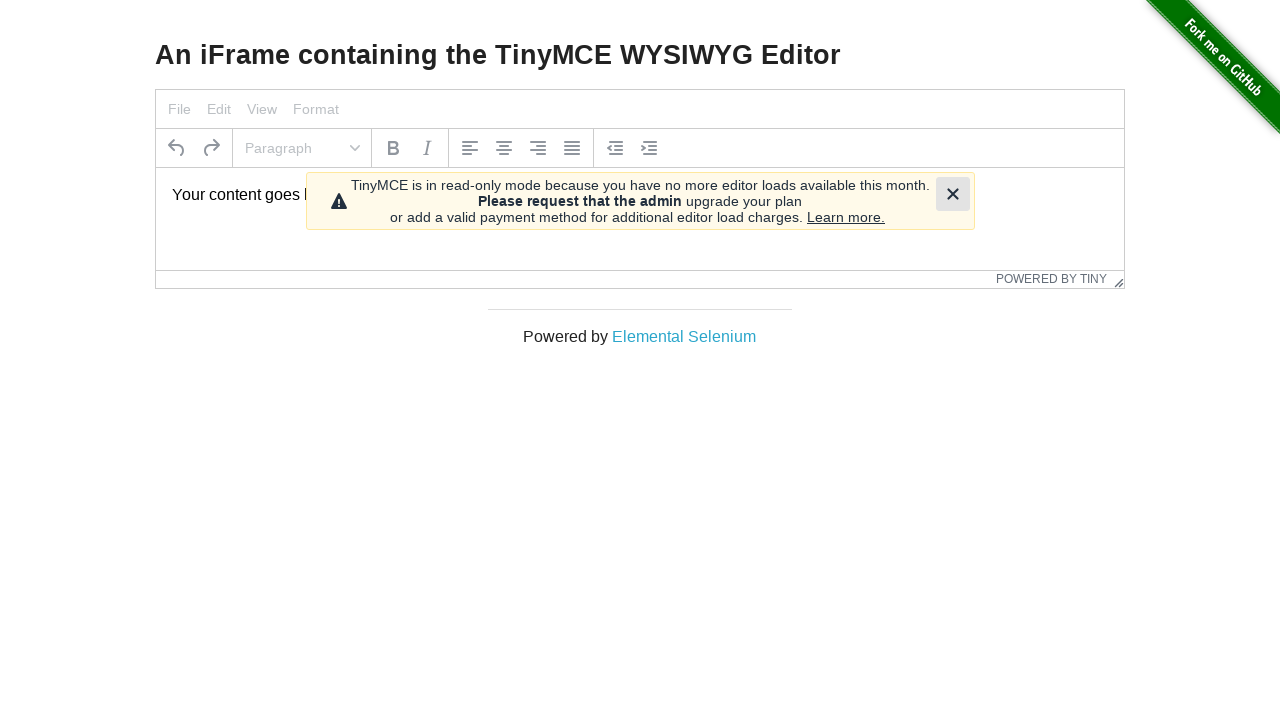